Tests adding a new todo item to a sample todo application by entering text in the input field and pressing enter, then verifies the todo was added correctly.

Starting URL: https://lambdatest.github.io/sample-todo-app

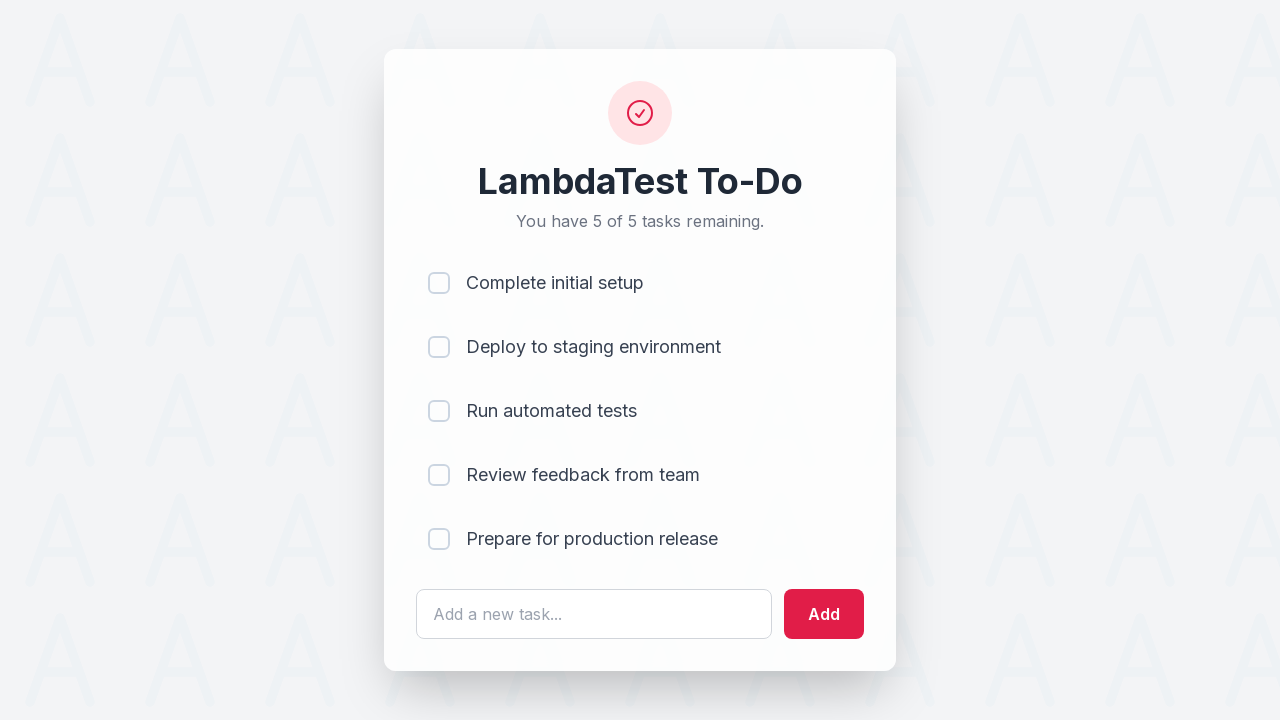

Filled todo input field with 'Learn Selenium' on #sampletodotext
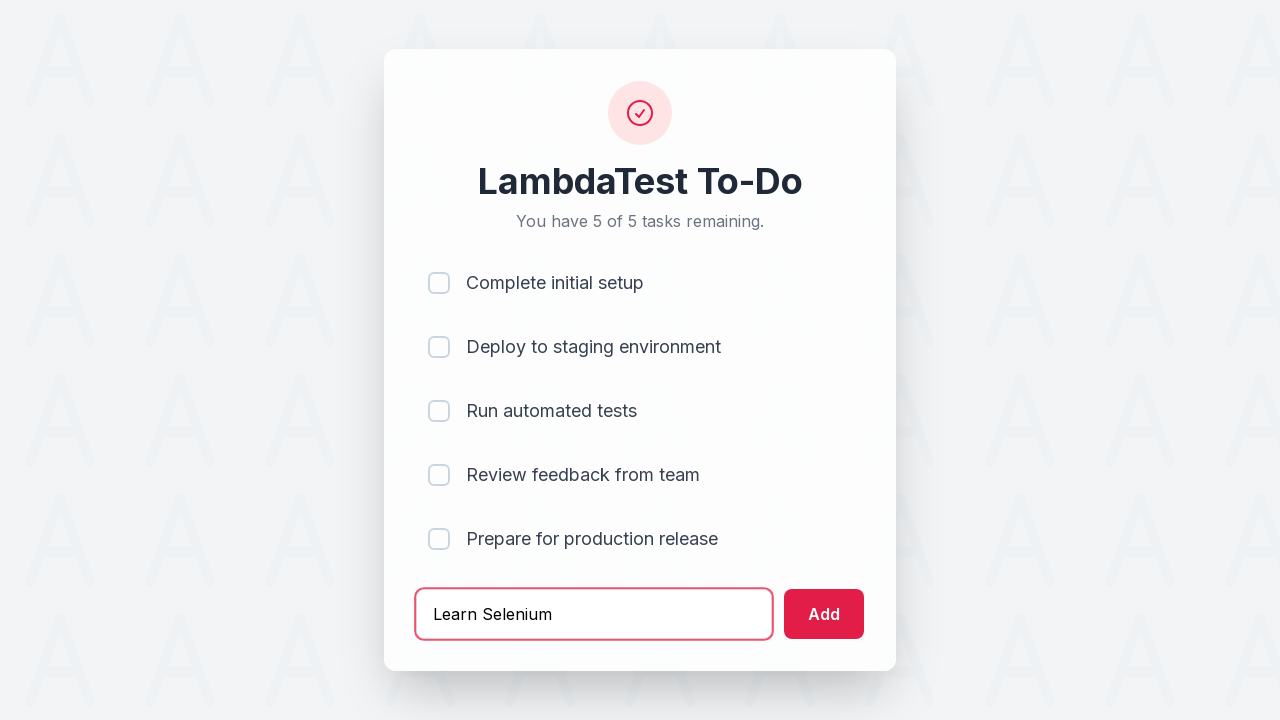

Pressed Enter to submit the todo item on #sampletodotext
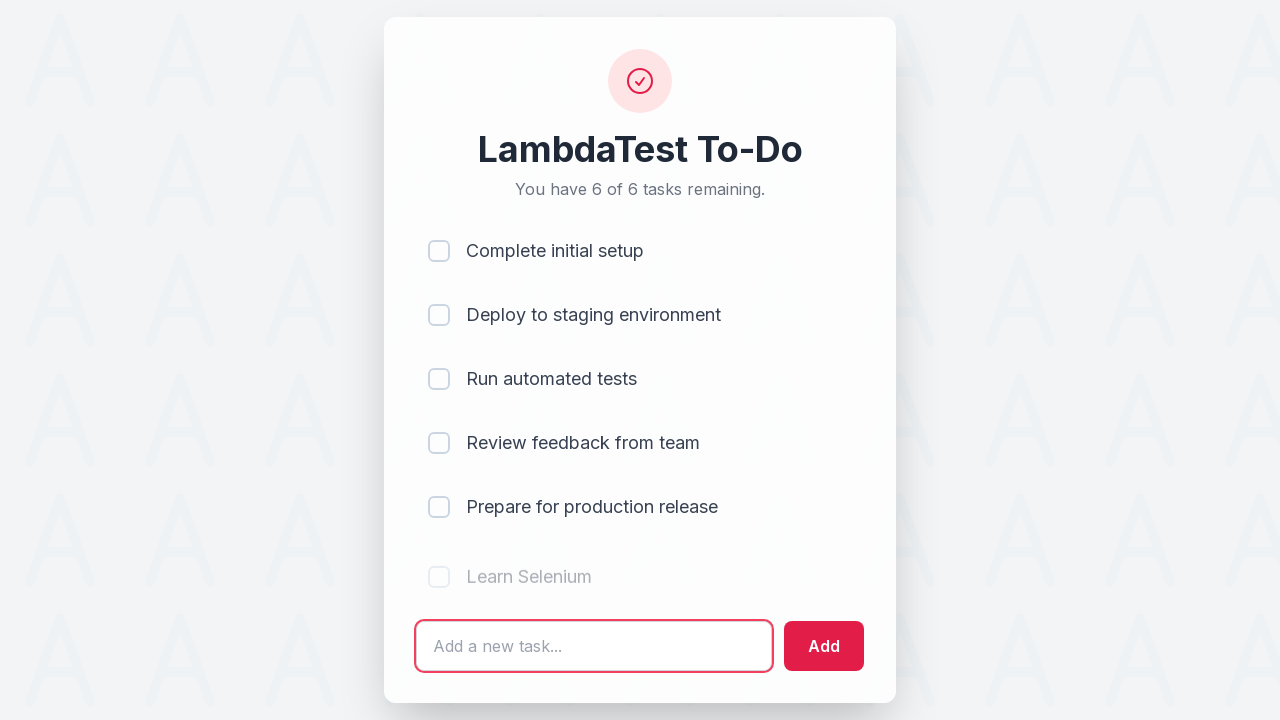

Waited for new todo item to appear in the list
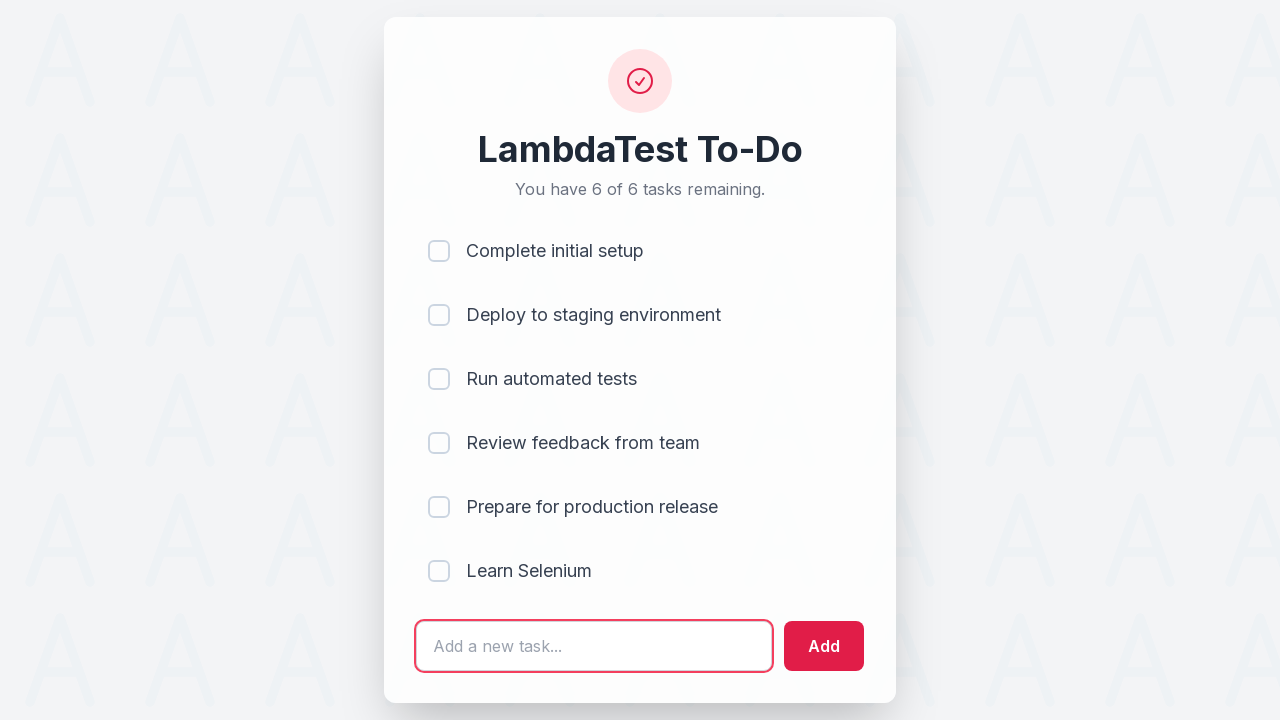

Located the last todo item in the list
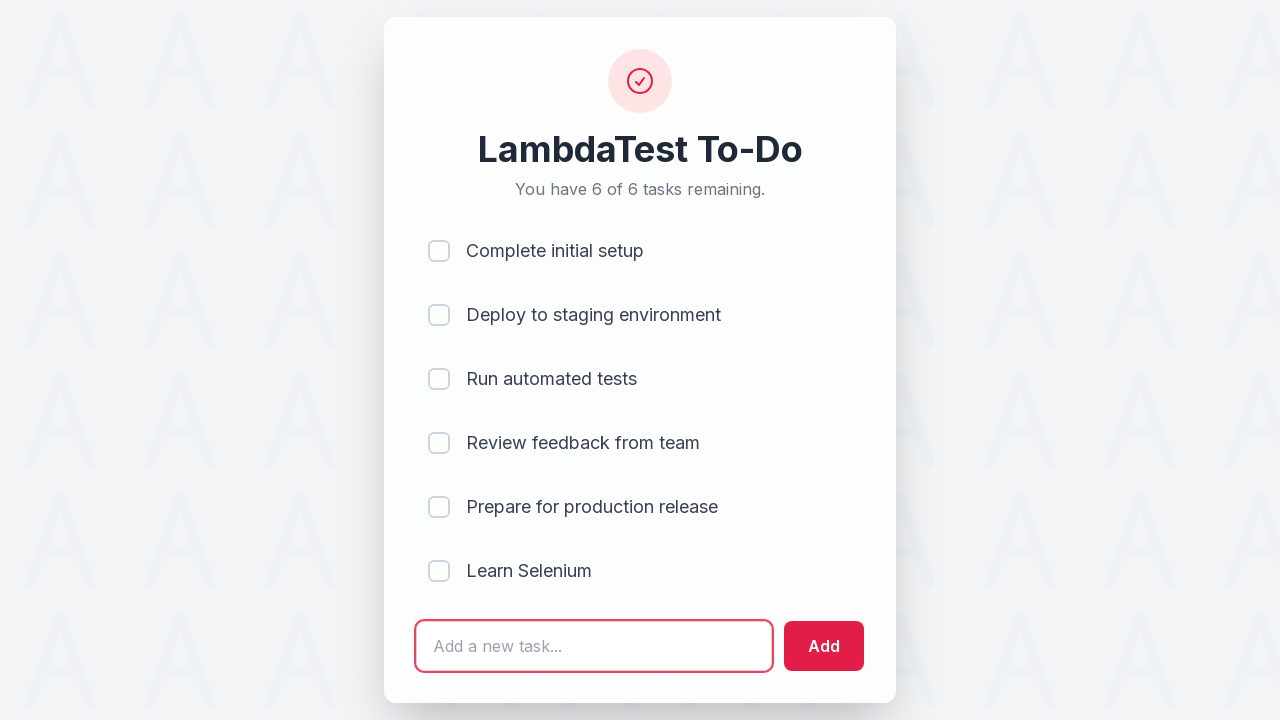

Verified the last todo item is visible
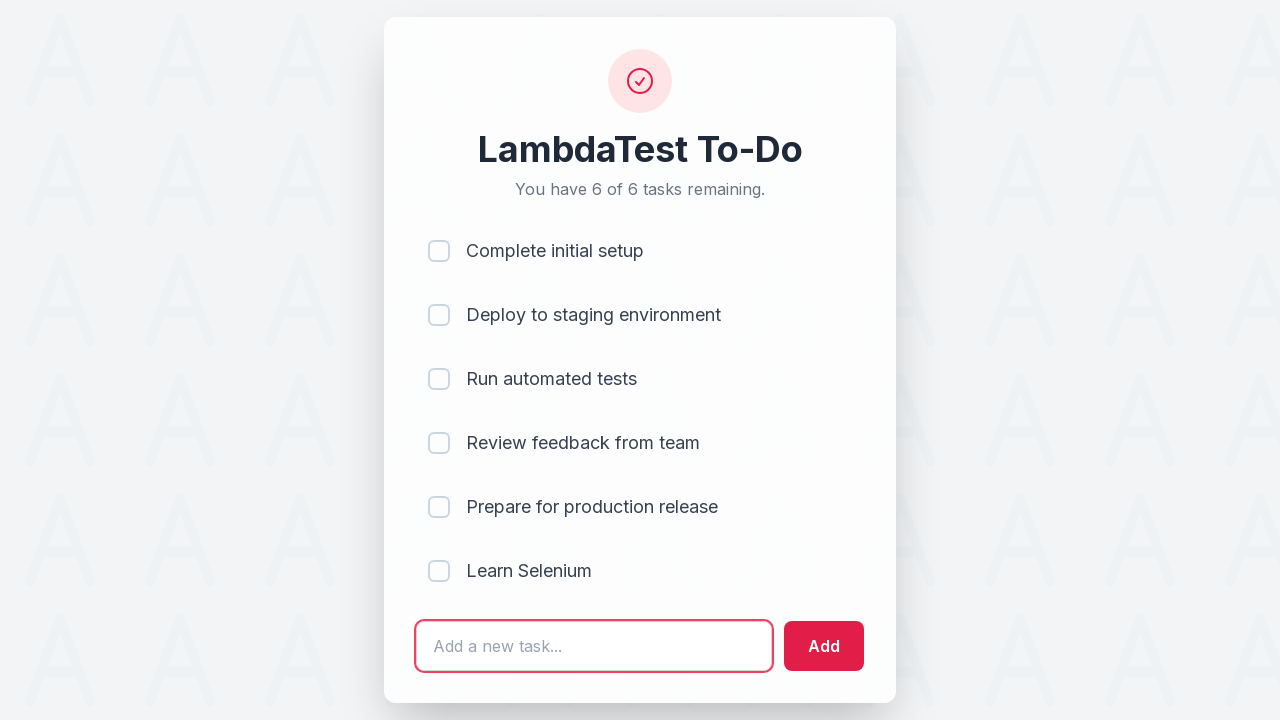

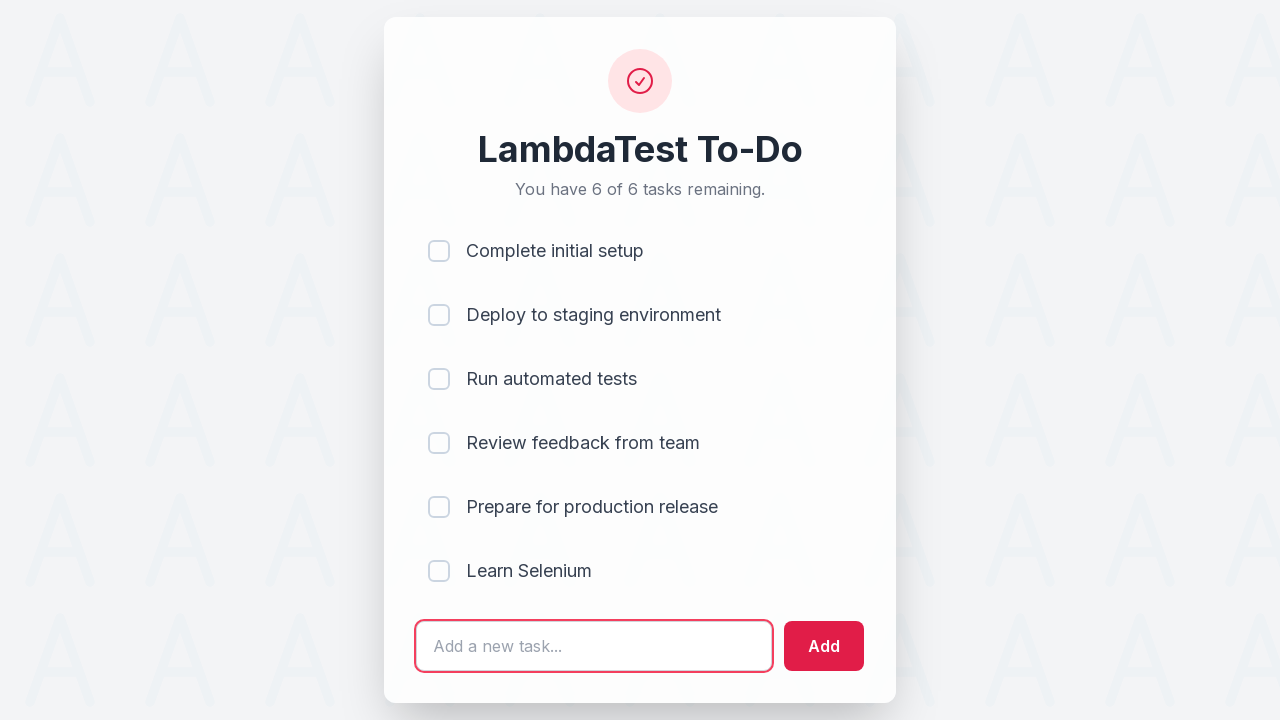